Tests a registration form by filling in required fields (first name, last name, email), submitting the form, and verifying the success message is displayed.

Starting URL: http://suninjuly.github.io/registration1.html

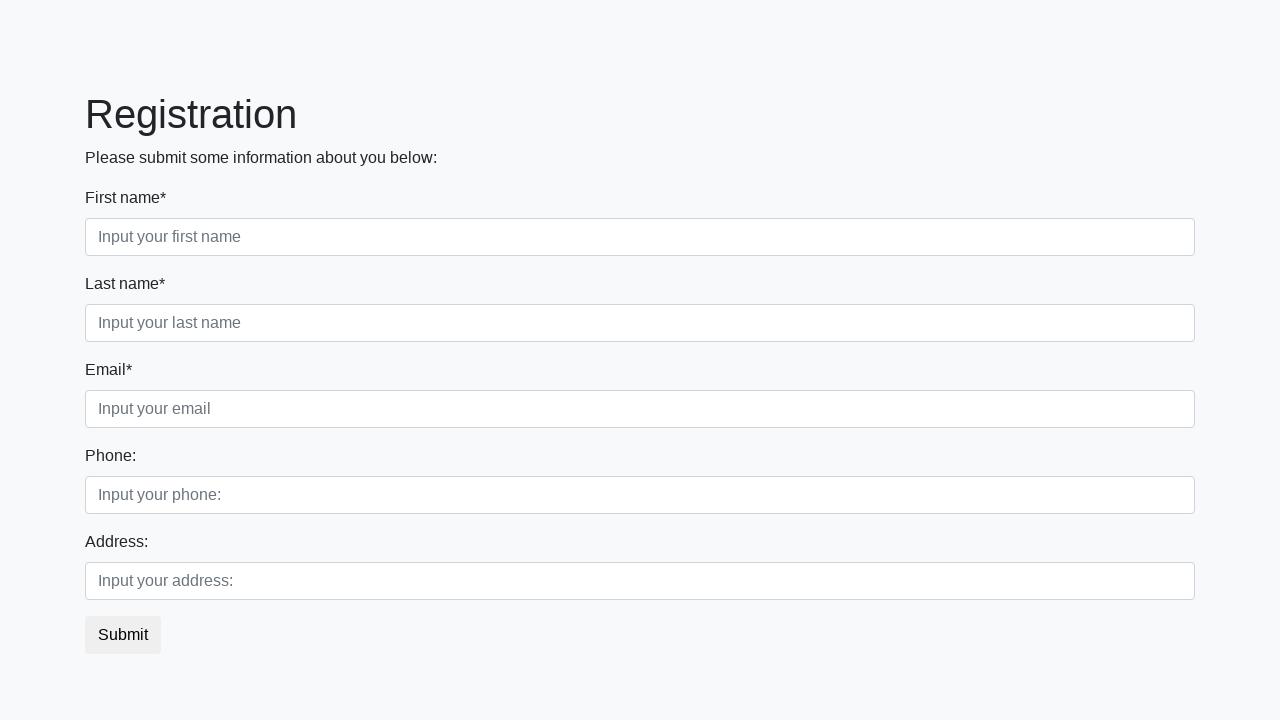

Filled first name field with 'Ivan' on .form-group.first_class input:last-child
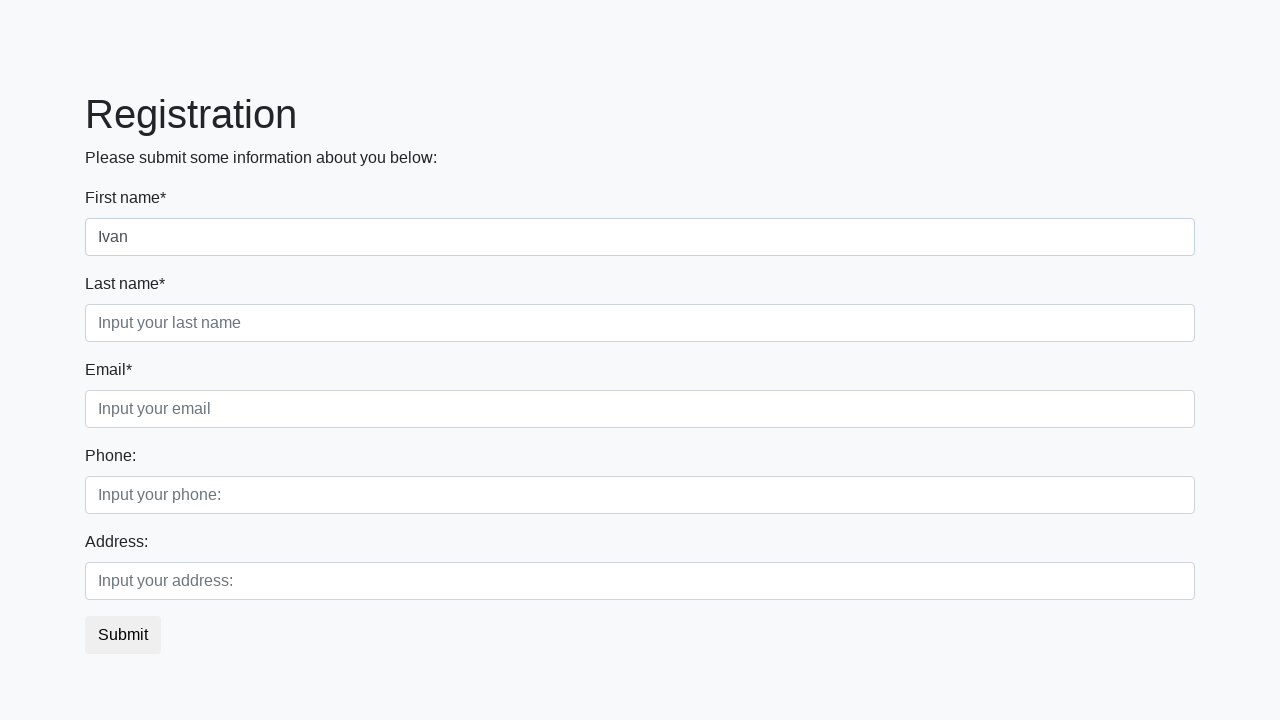

Filled last name field with 'Petrov' on .form-group.second_class input:last-child
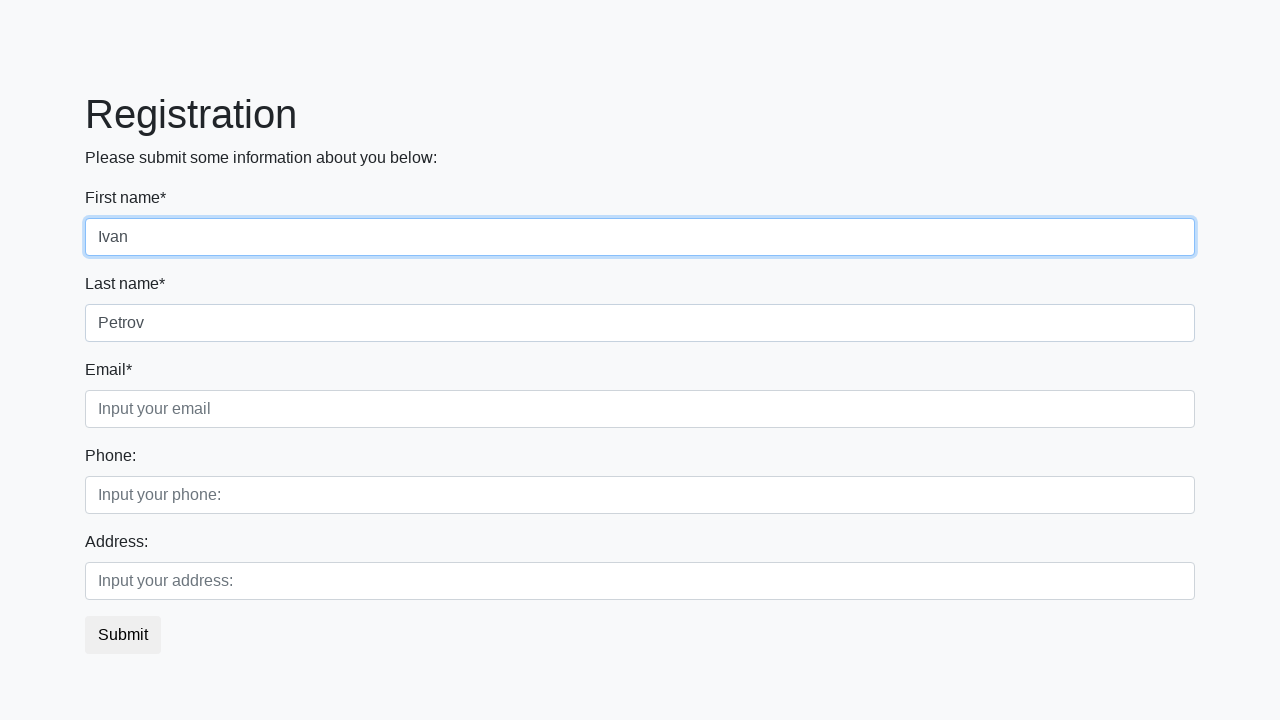

Filled email field with 'testuser2847@mailforspam.com' on .form-group.third_class input:last-child
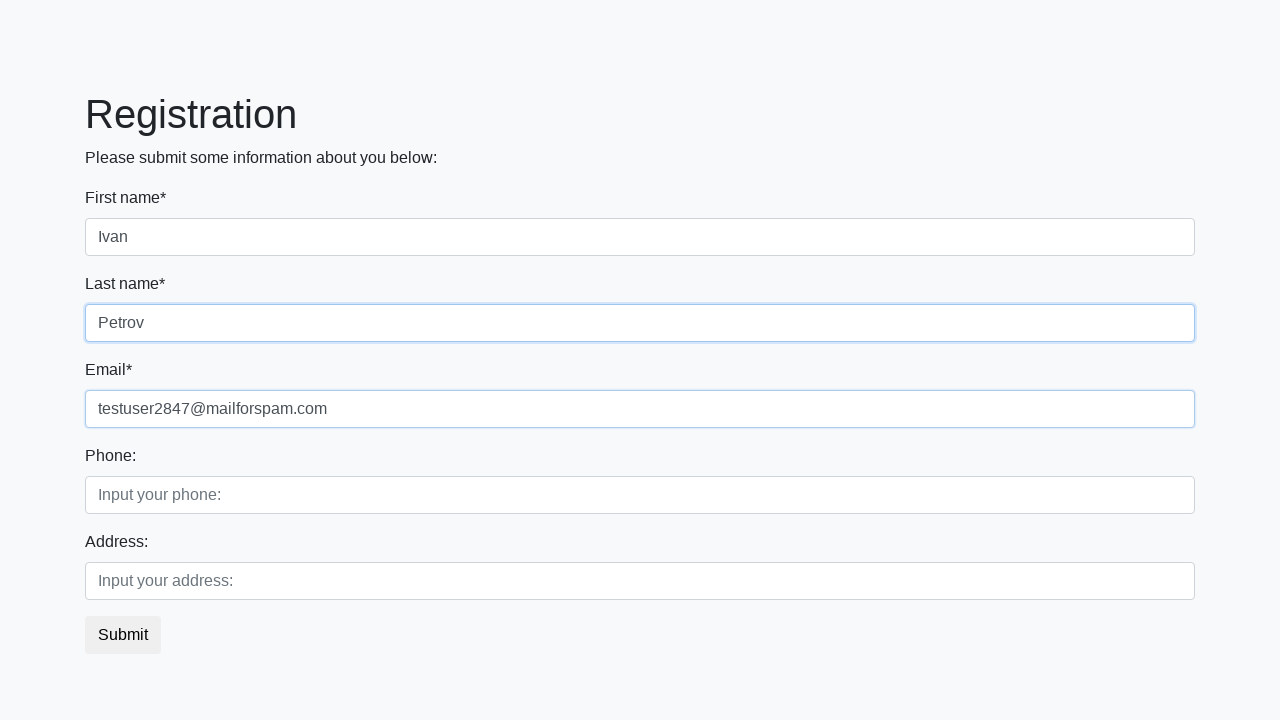

Clicked submit button at (123, 635) on button.btn
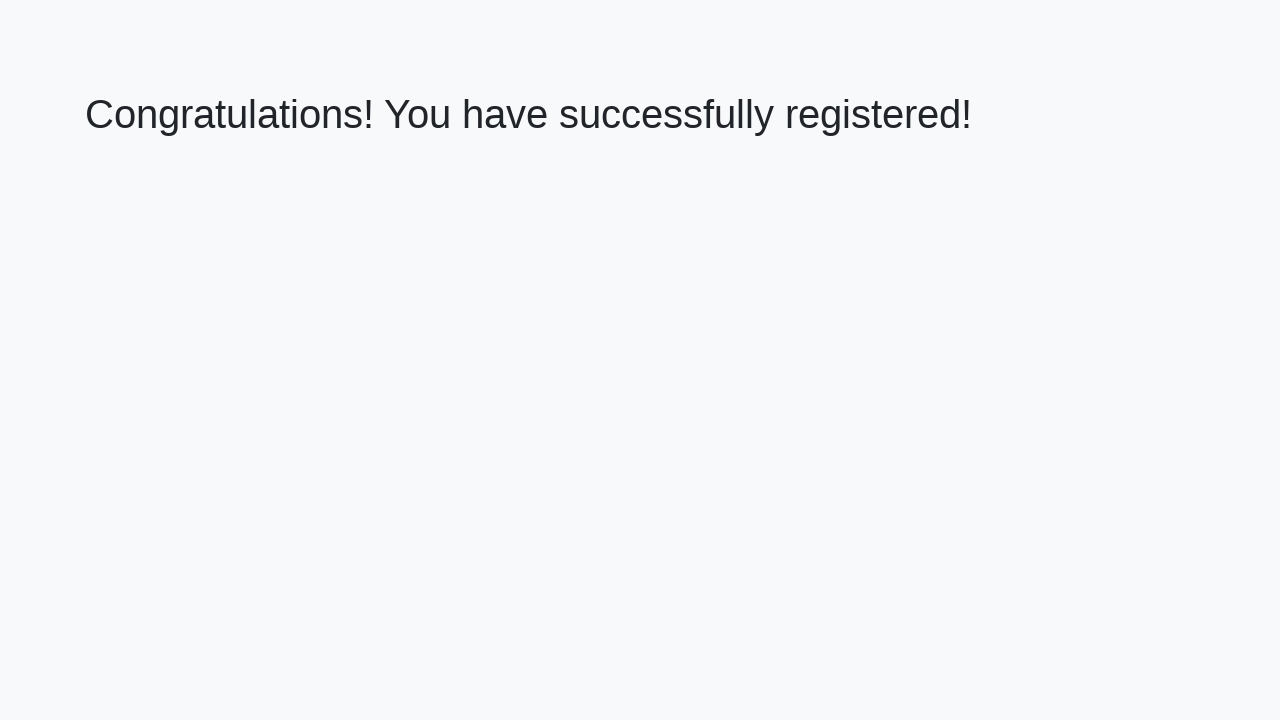

Success message element loaded
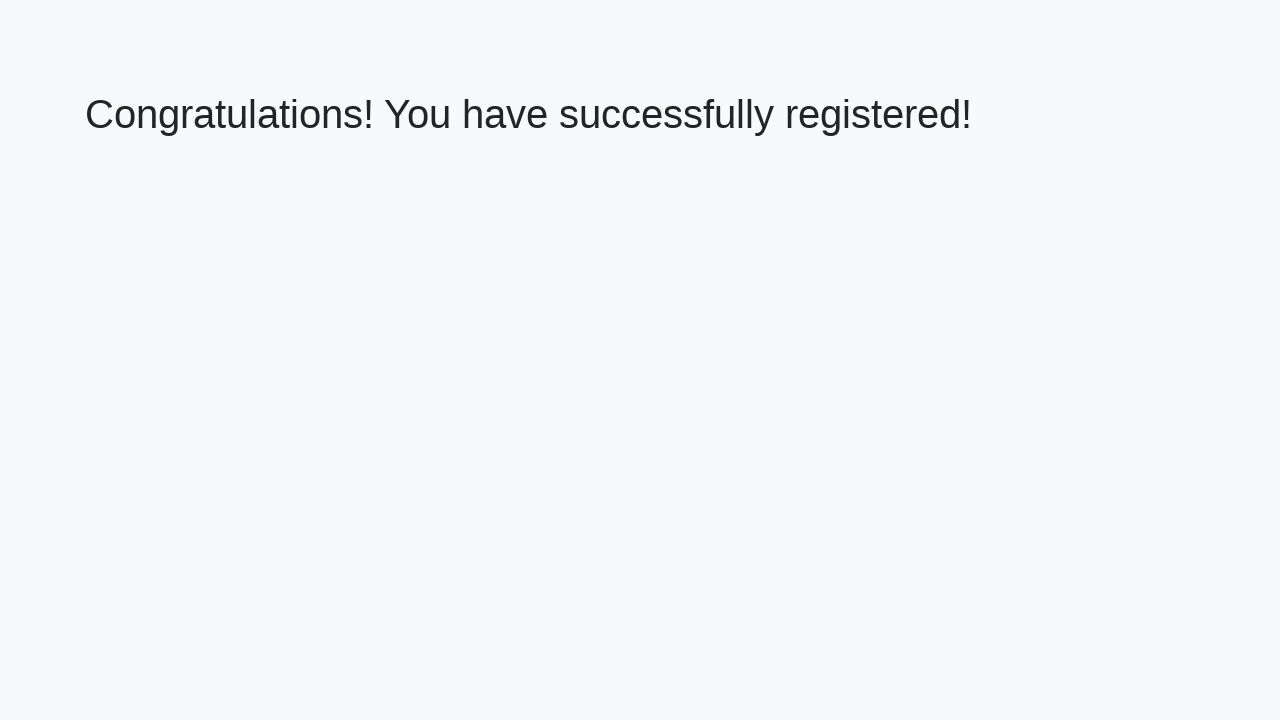

Retrieved success message text
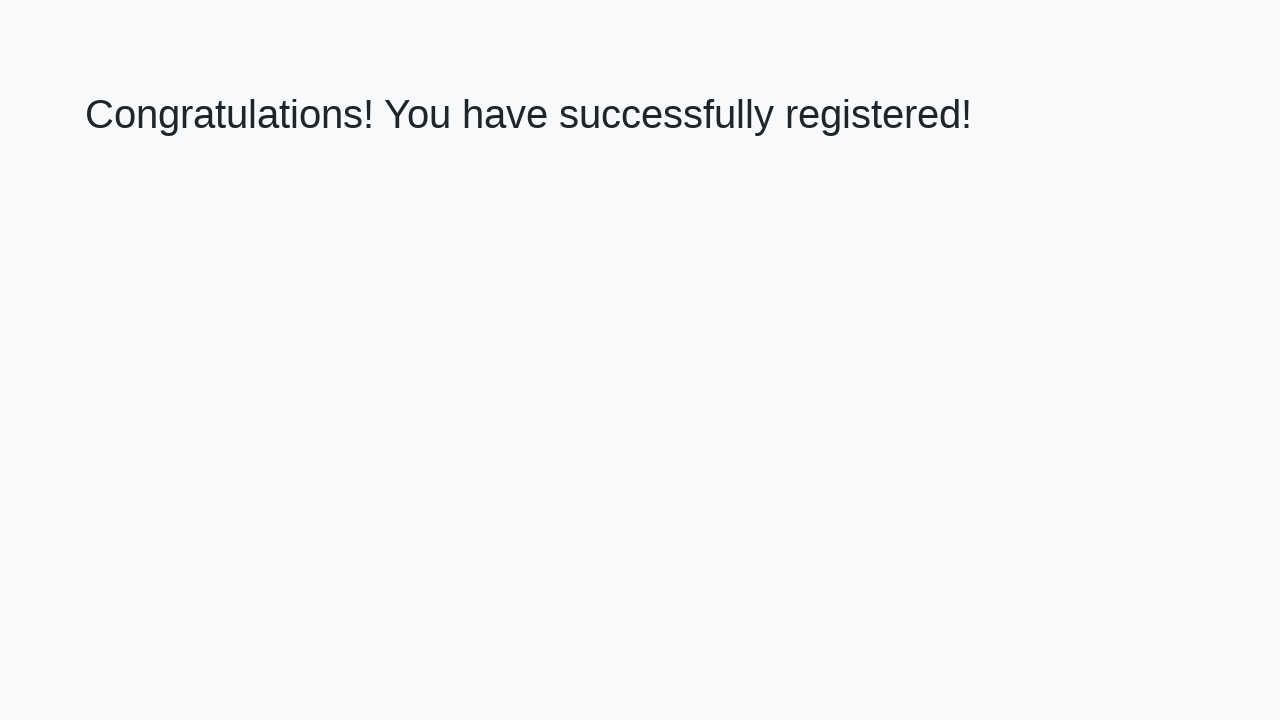

Verified success message: 'Congratulations! You have successfully registered!'
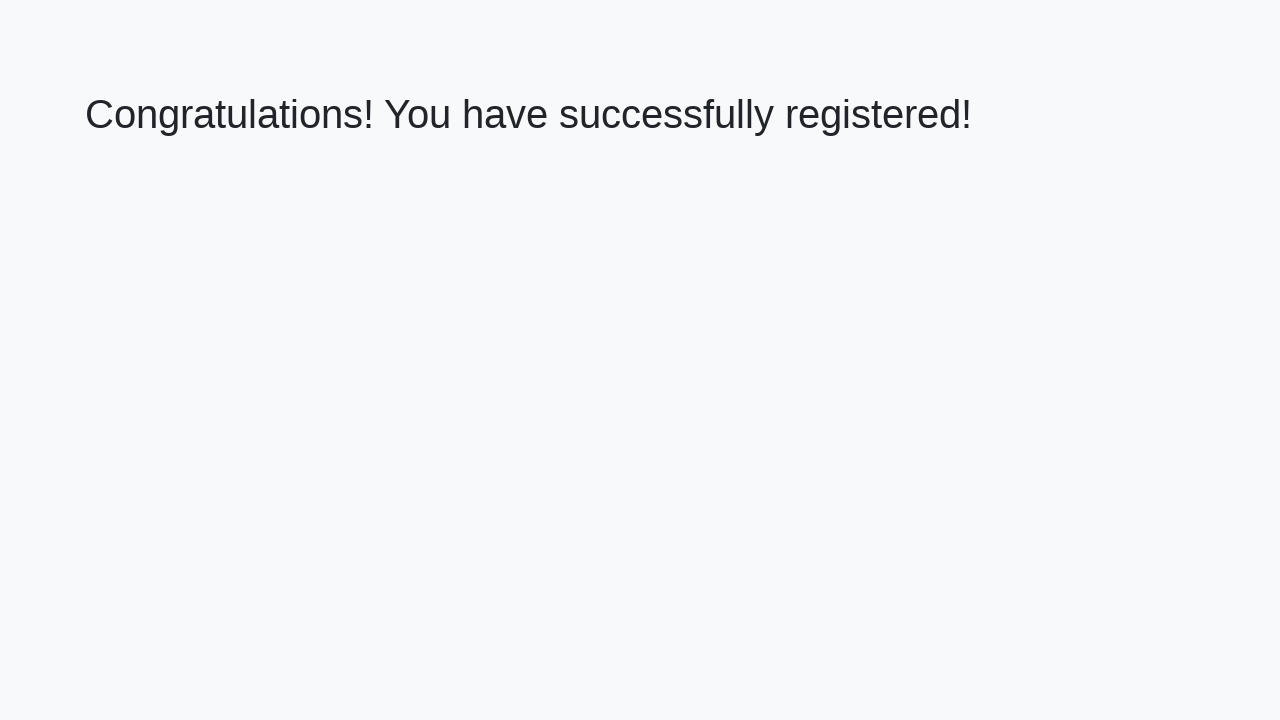

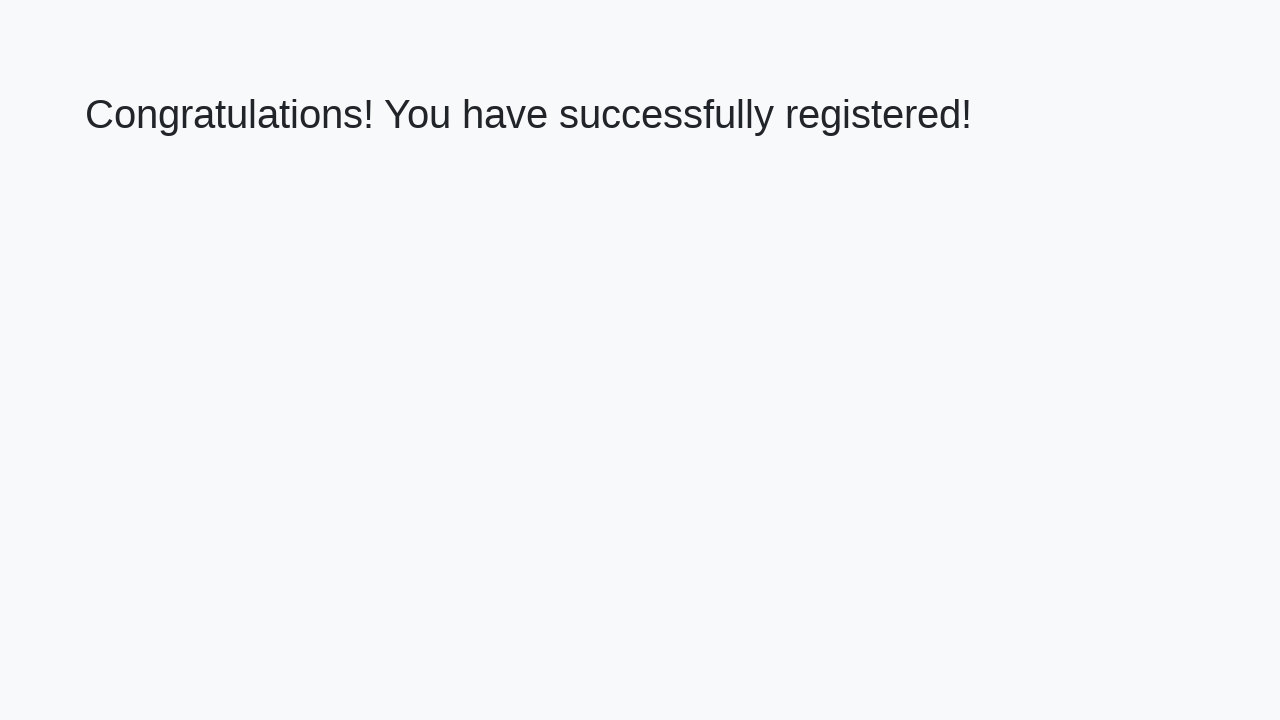